Tests different types of JavaScript alerts including simple alert, confirm dialog, and prompt dialog on a demo automation testing site

Starting URL: https://demo.automationtesting.in/Alerts.html

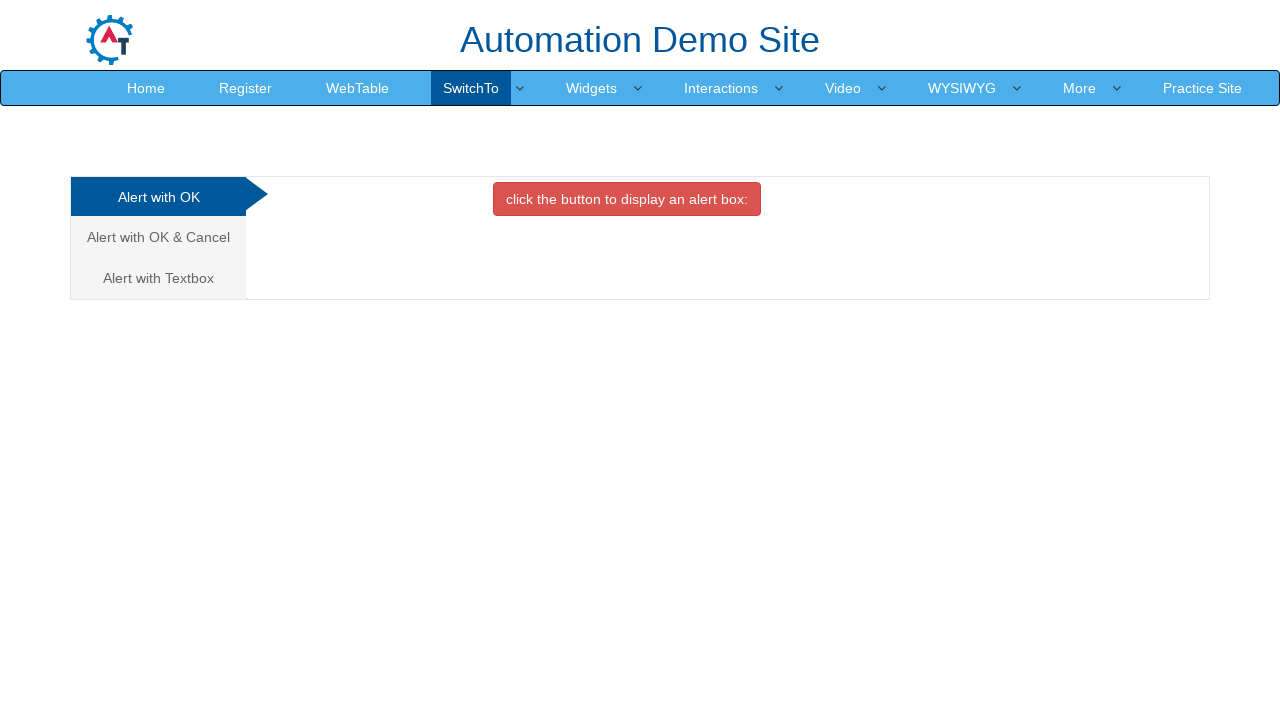

Clicked on 'Alert with OK' tab at (158, 197) on xpath=(//a[@class='analystic'])[1]
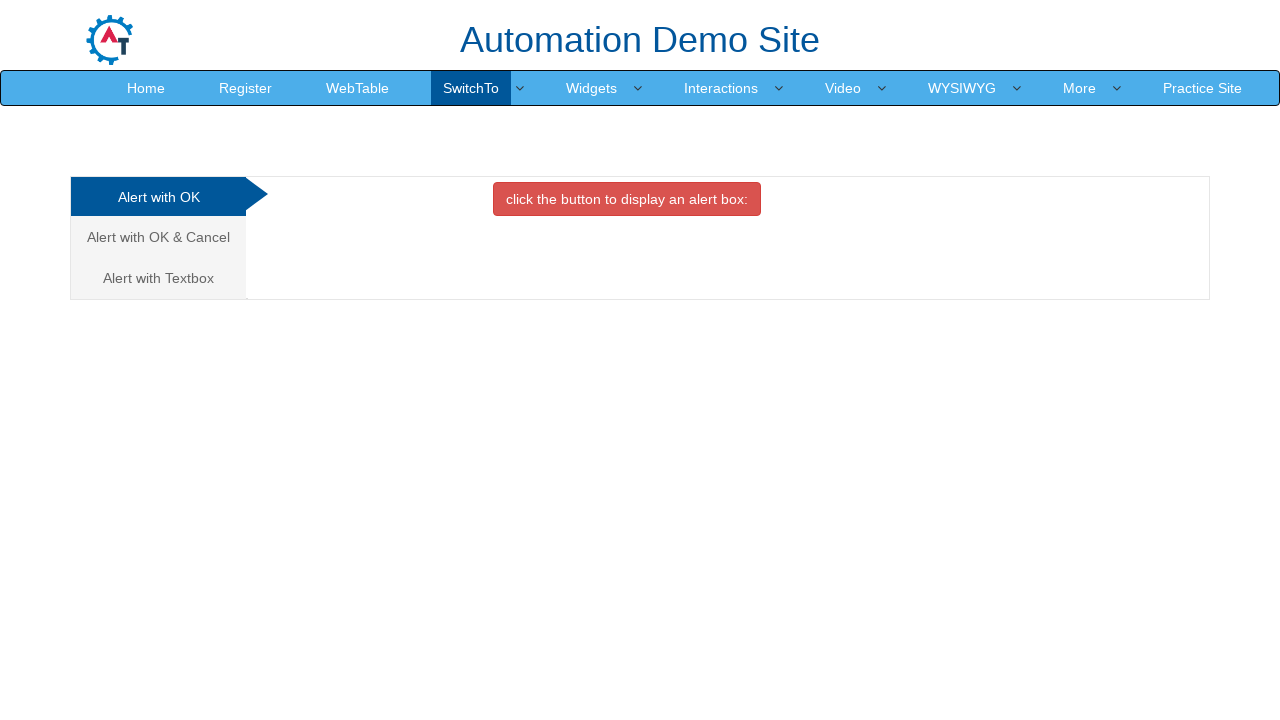

Clicked button to trigger simple alert at (627, 199) on xpath=//button[@class='btn btn-danger']
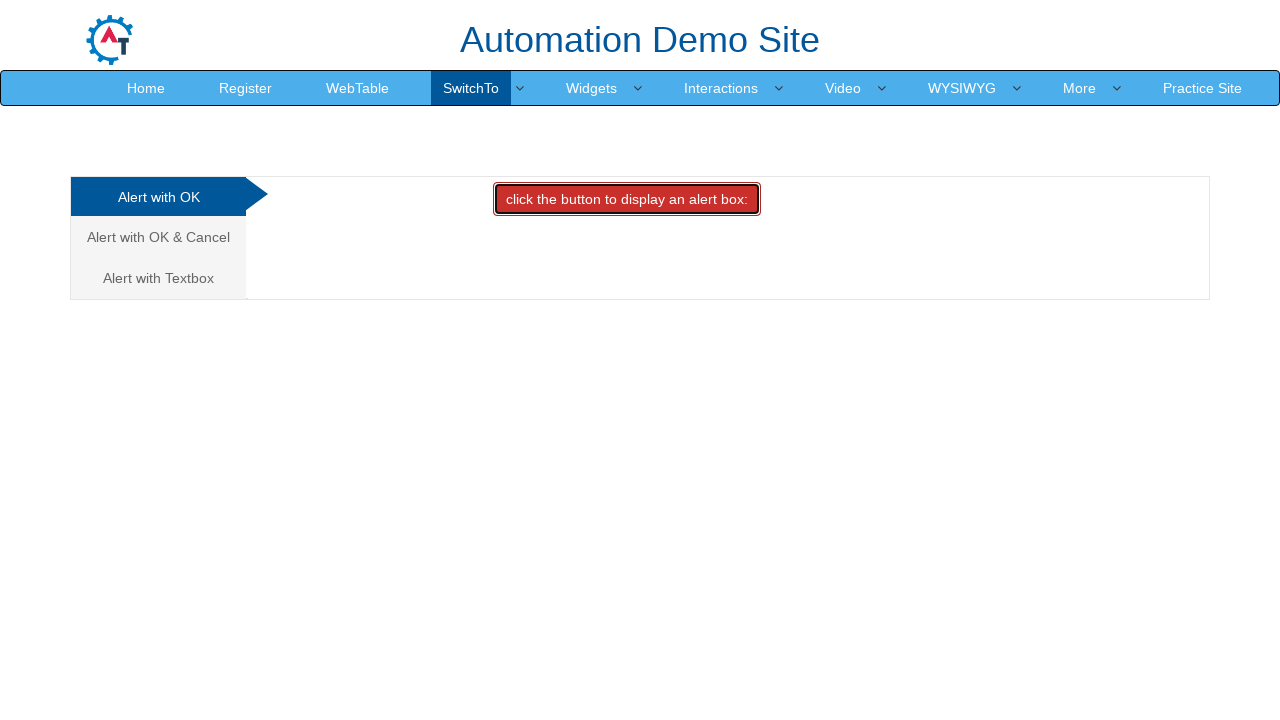

Set up dialog handler to accept alerts
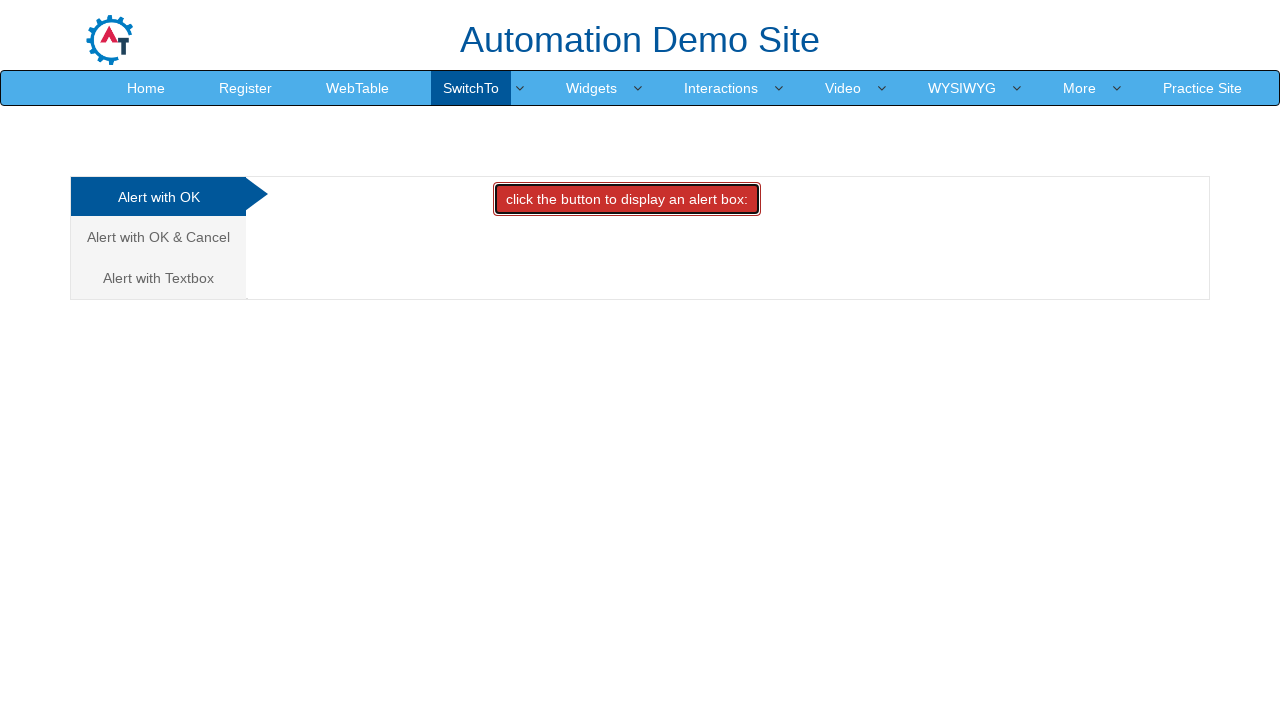

Waited for 2 seconds after accepting simple alert
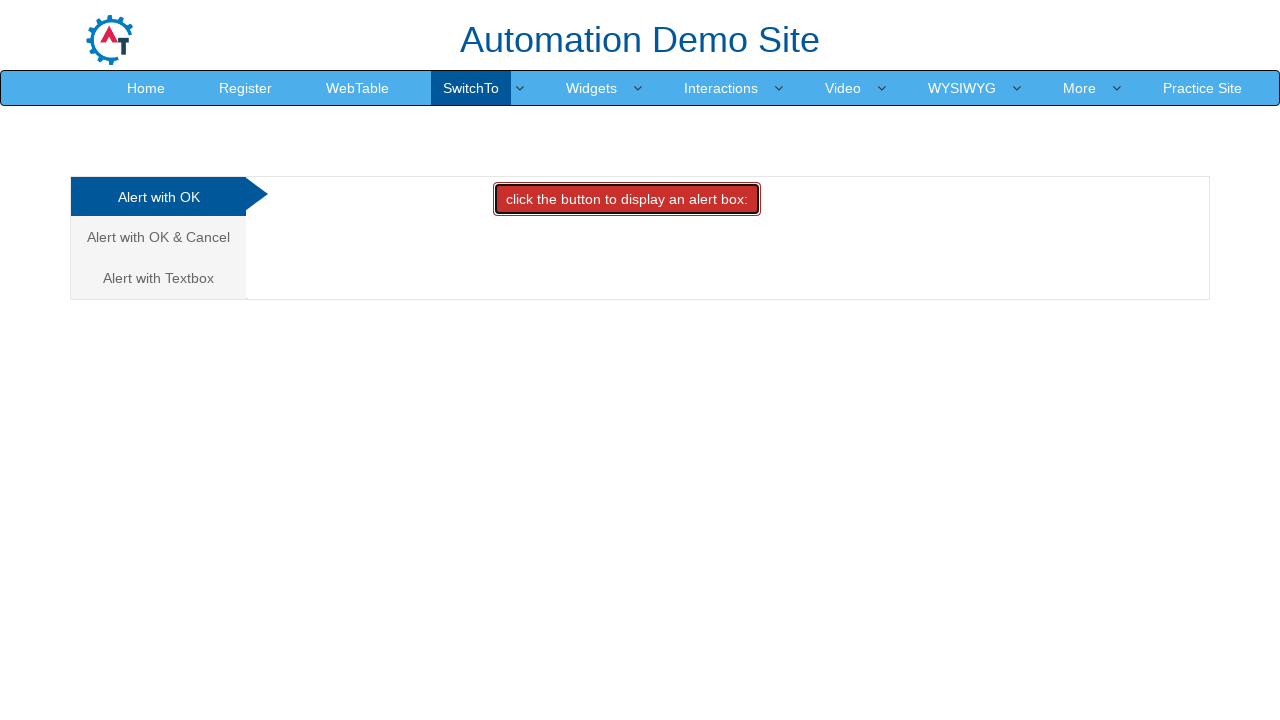

Clicked on 'Alert with OK & Cancel' tab at (158, 237) on xpath=//a[@href='#CancelTab']
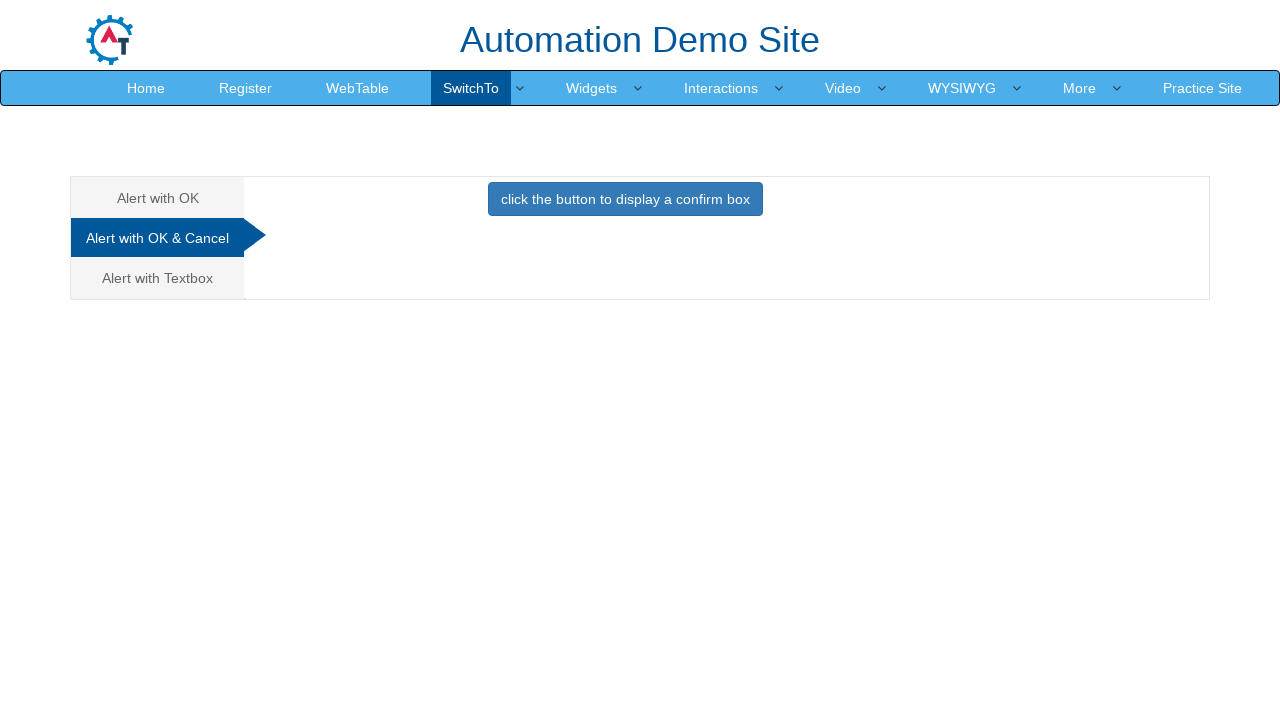

Clicked button to trigger confirm dialog at (625, 199) on xpath=//button[@class='btn btn-primary']
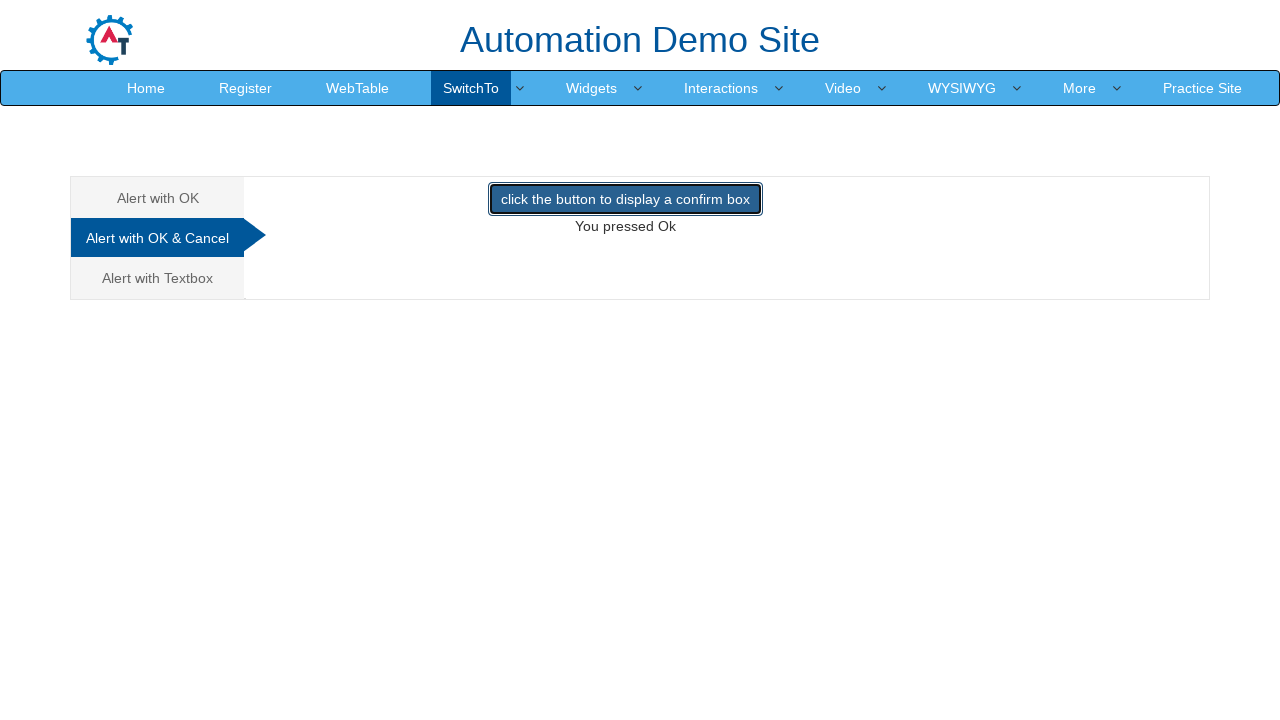

Set up dialog handler to dismiss confirm dialog
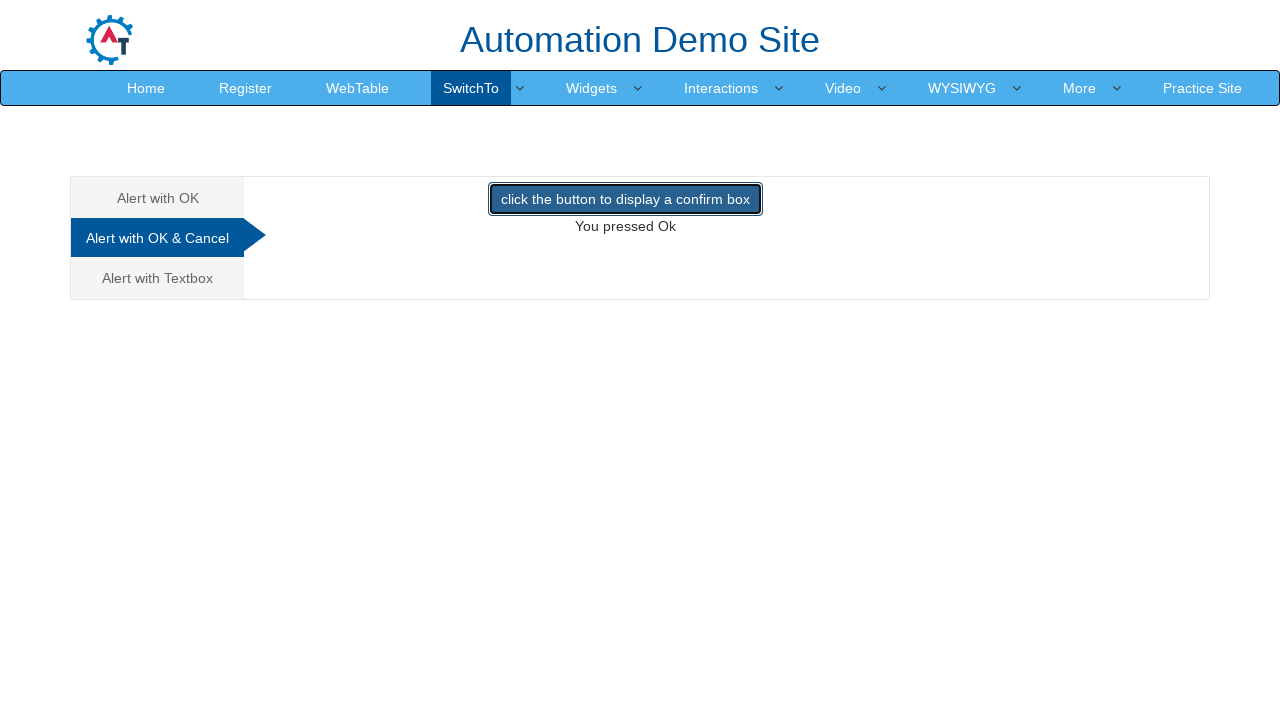

Waited for 3 seconds after dismissing confirm dialog
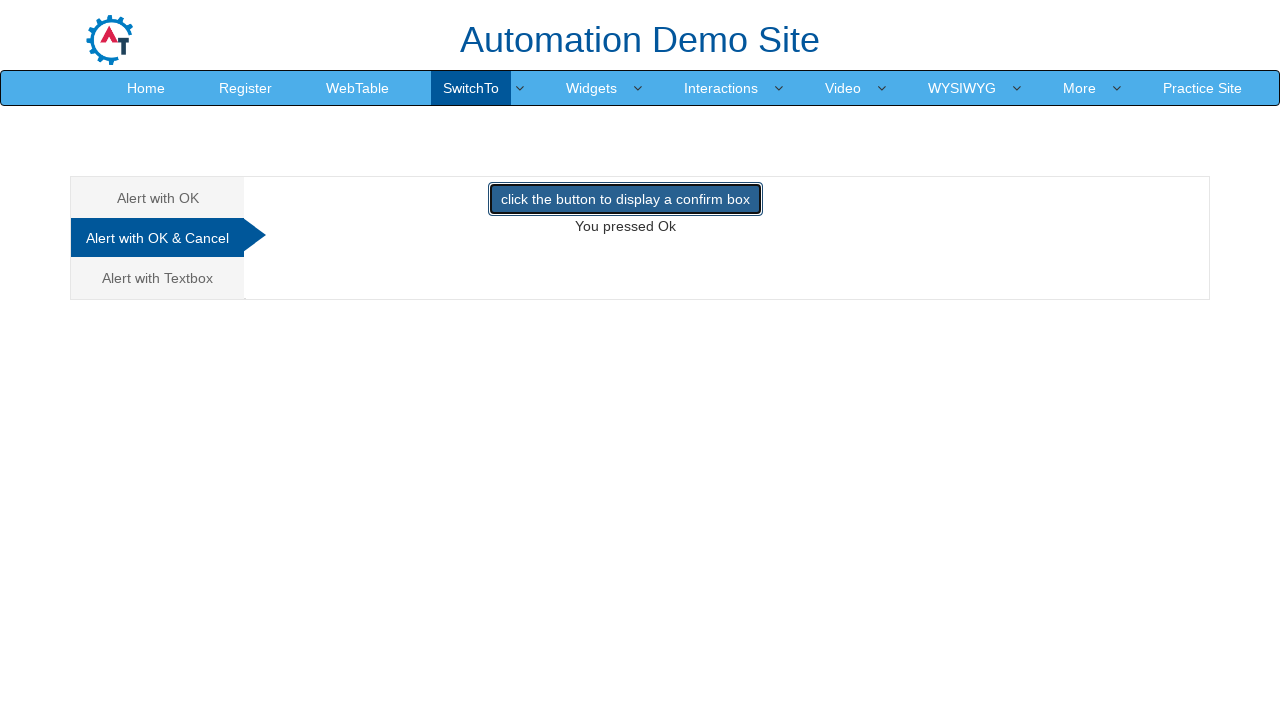

Clicked on 'Alert with Textbox' tab at (158, 278) on xpath=//a[text()='Alert with Textbox ']
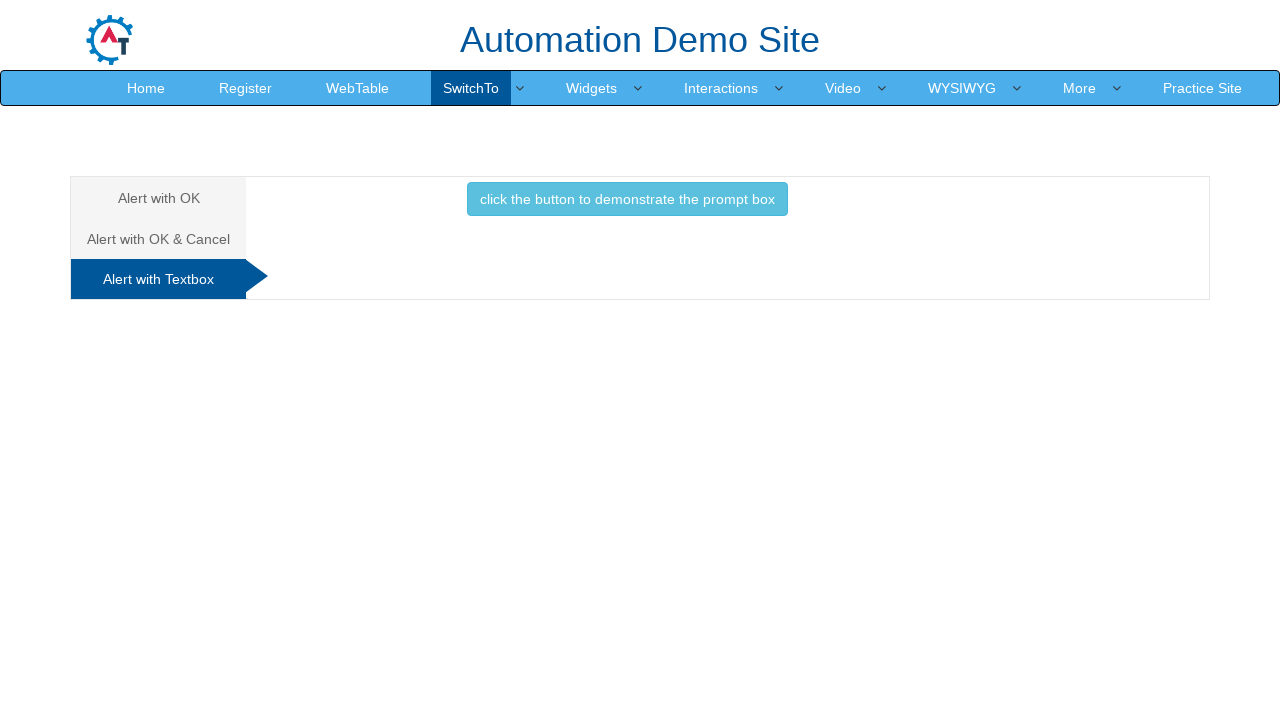

Clicked button to trigger prompt dialog at (627, 199) on xpath=//button[@class='btn btn-info']
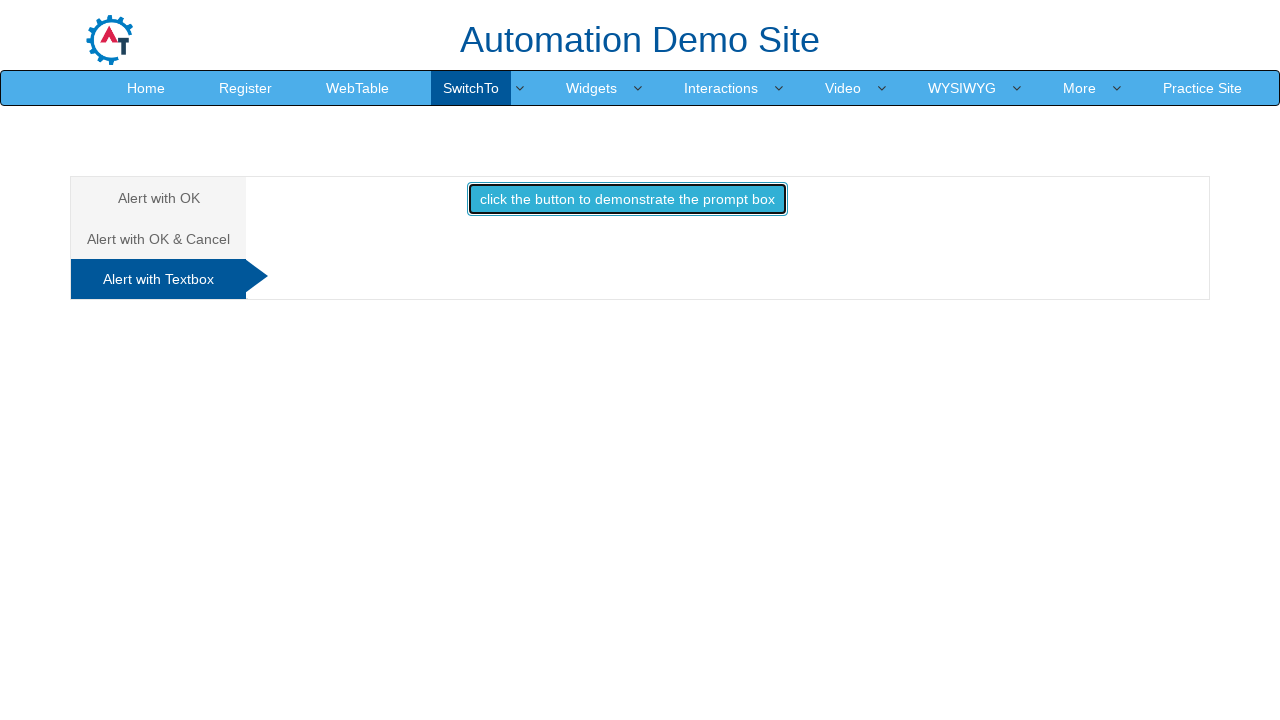

Set up dialog handler to accept prompt with text 'java'
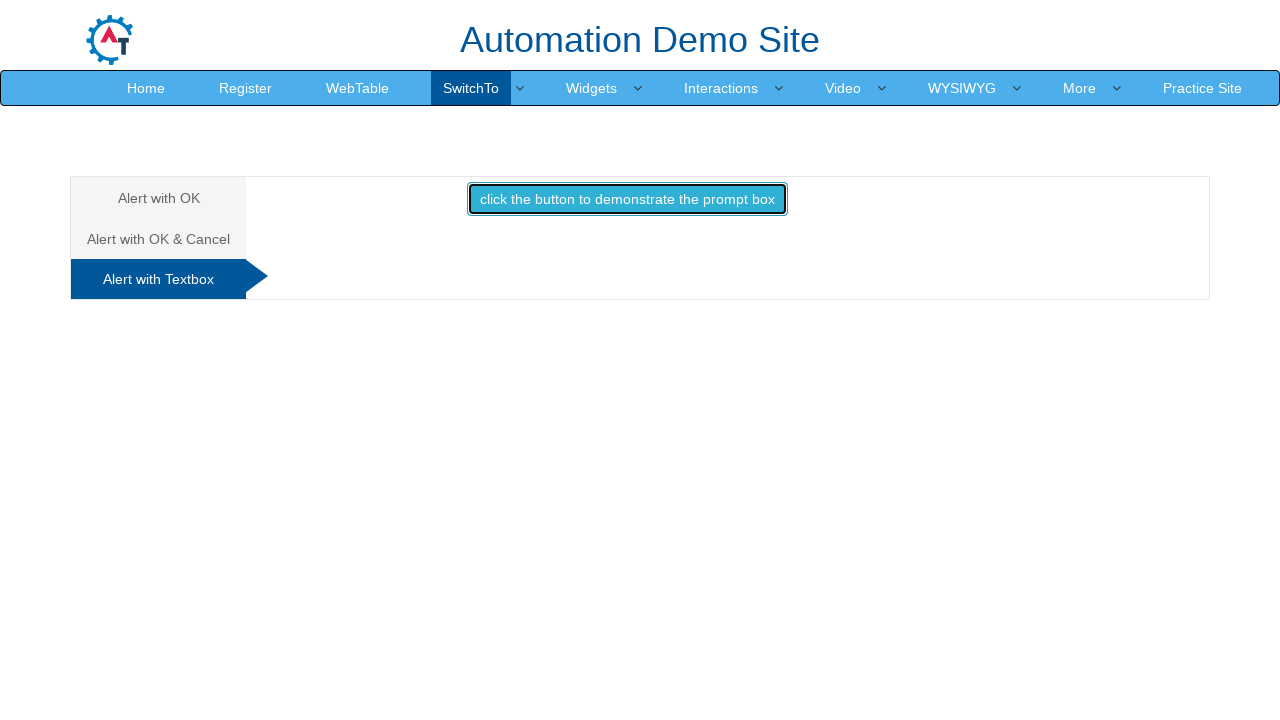

Waited for 2 seconds after accepting prompt dialog
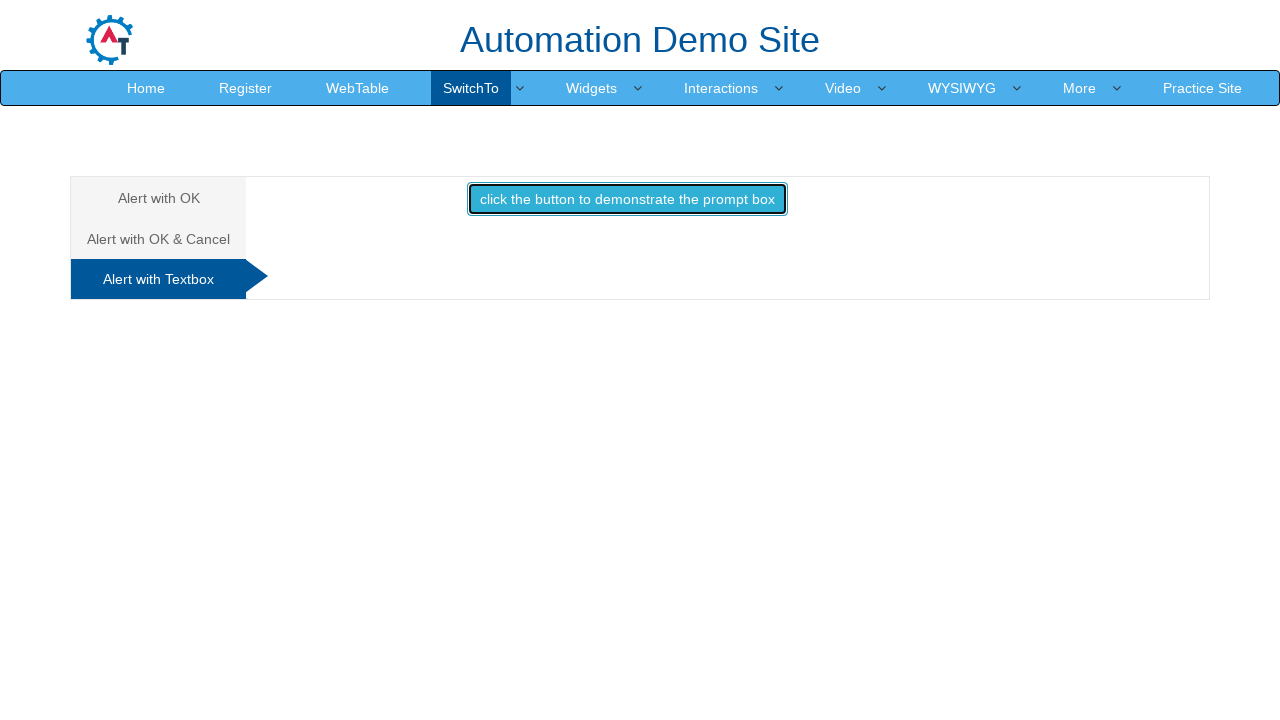

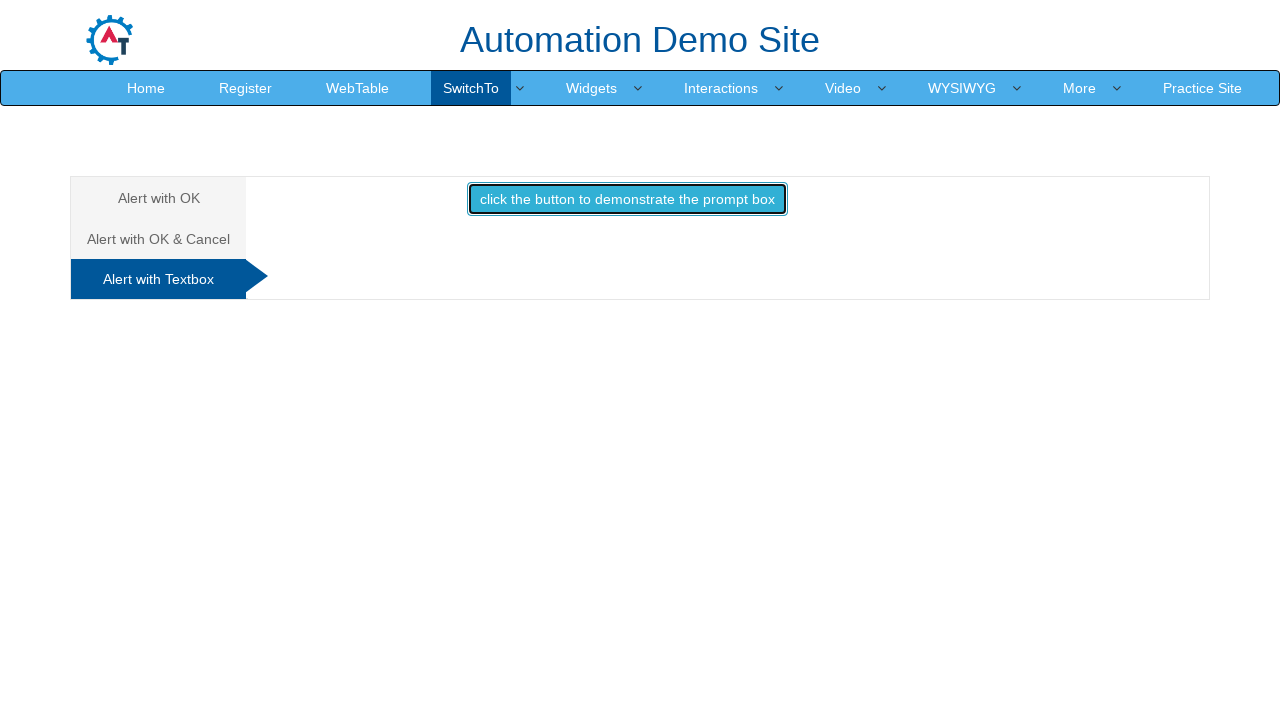